Tests dropdown selection functionality by selecting options using different methods: by index, by visible text, by value, and by iterating through all options to find a specific one

Starting URL: https://syntaxprojects.com/basic-select-dropdown-demo.php

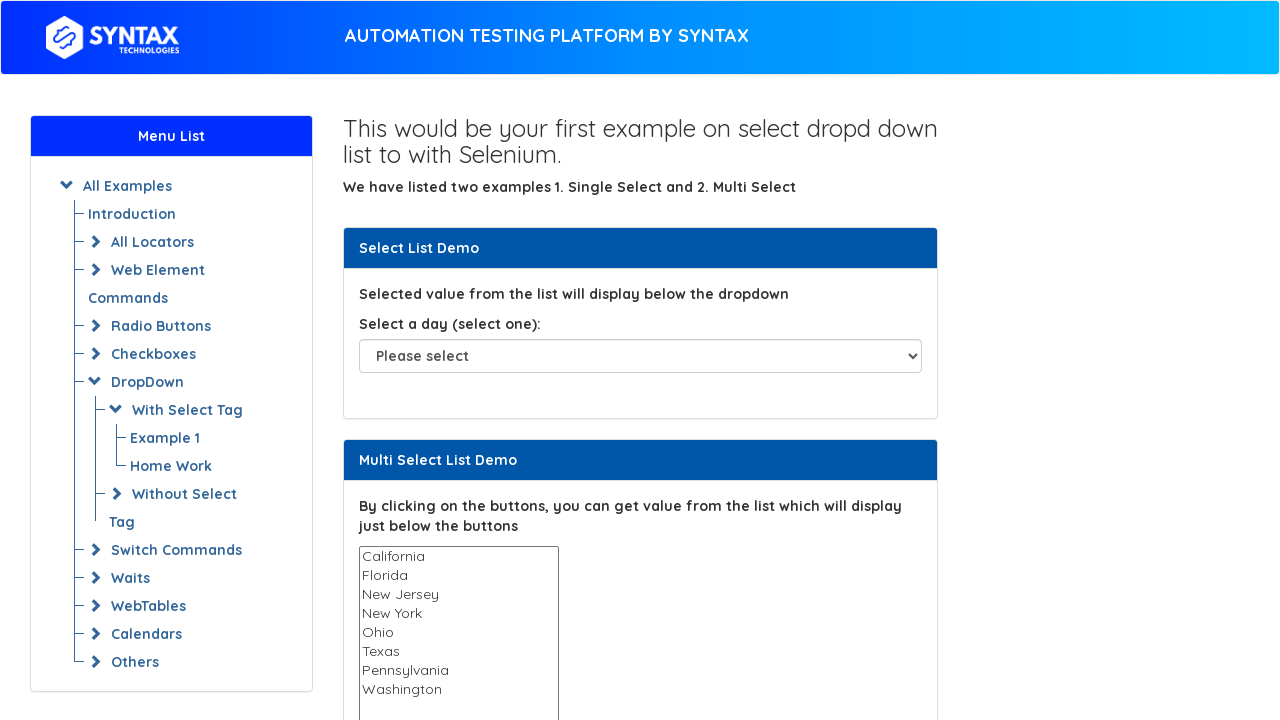

Selected dropdown option by index 5 (6th option) on #select-demo
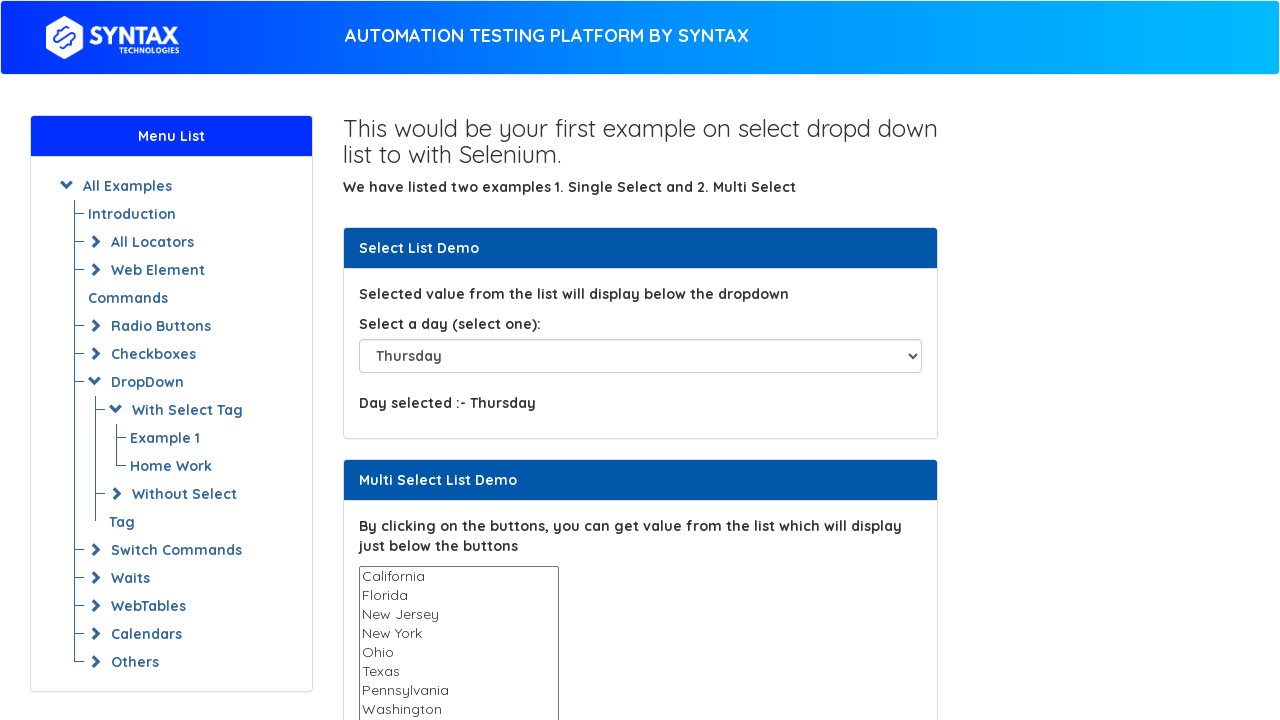

Selected dropdown option 'Saturday' by visible text on #select-demo
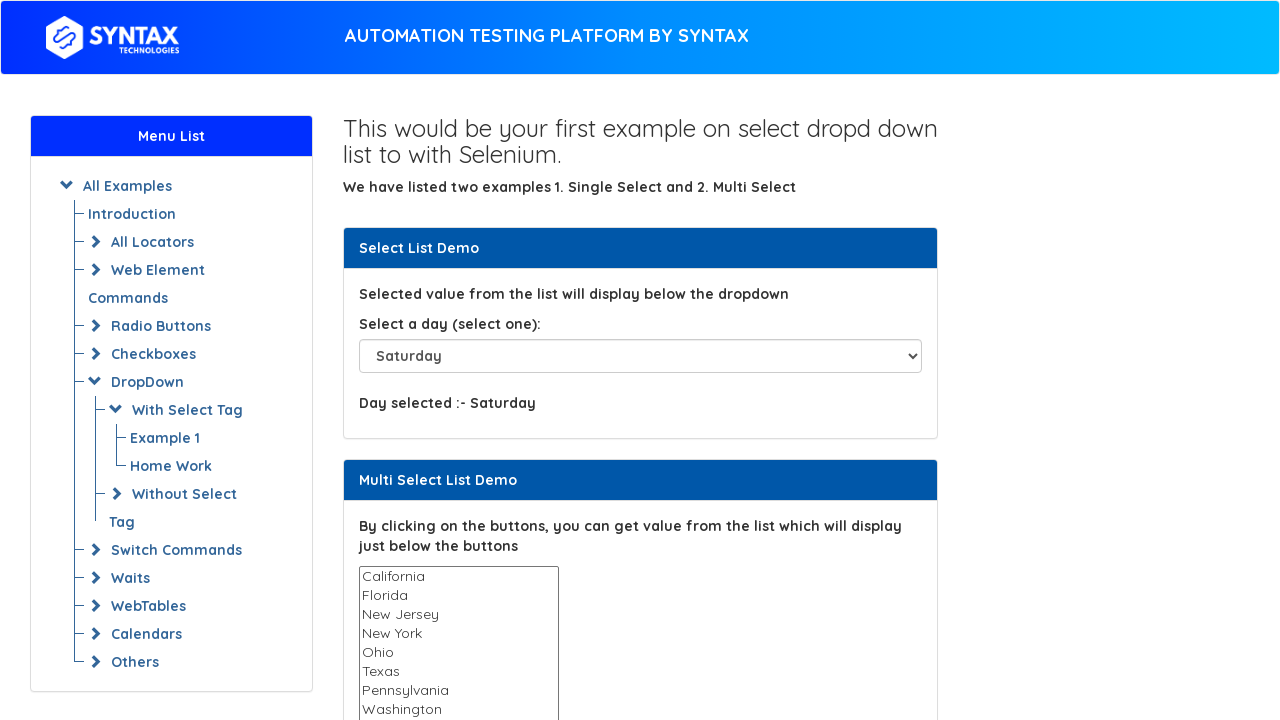

Selected dropdown option 'Sunday' by value on #select-demo
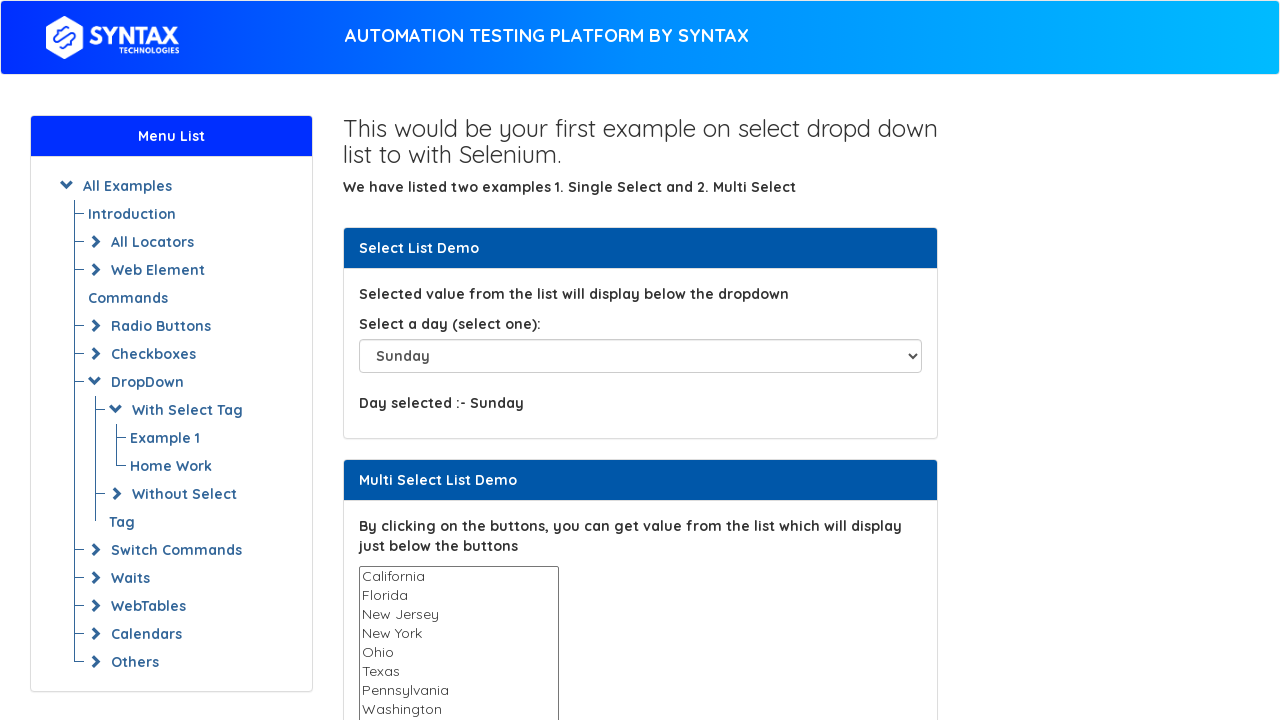

Selected dropdown option 'Friday' by visible text on #select-demo
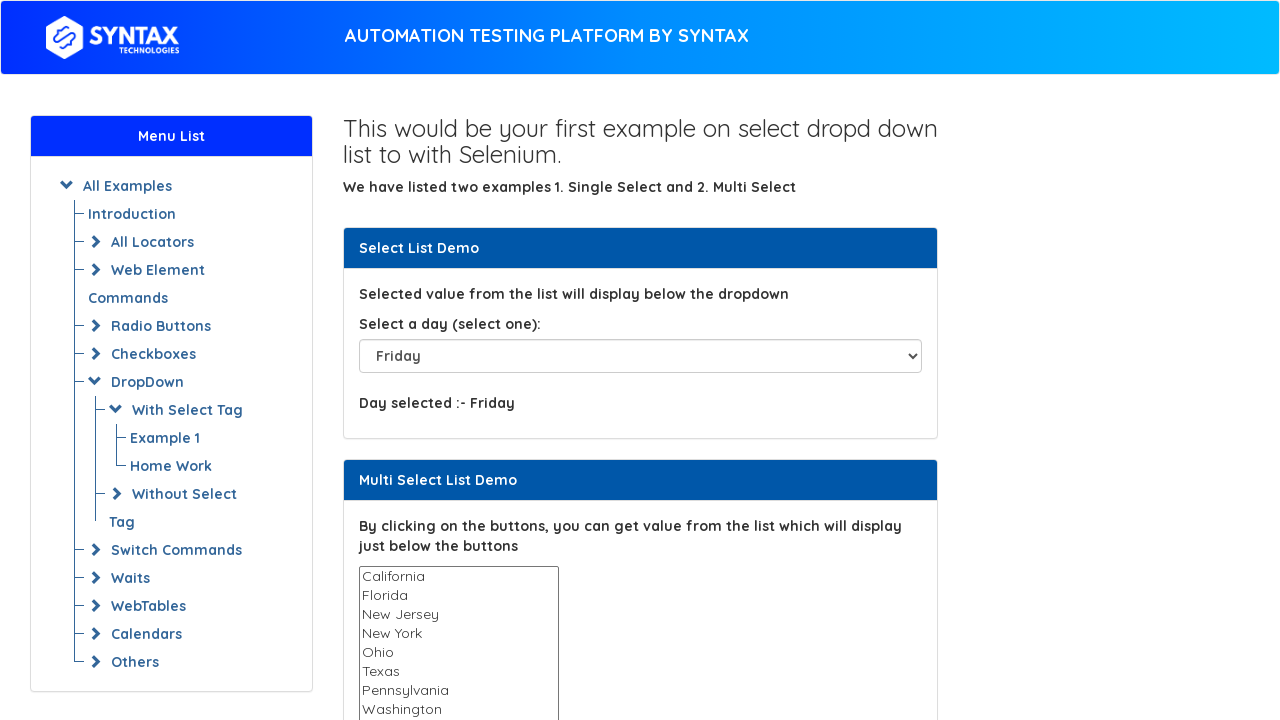

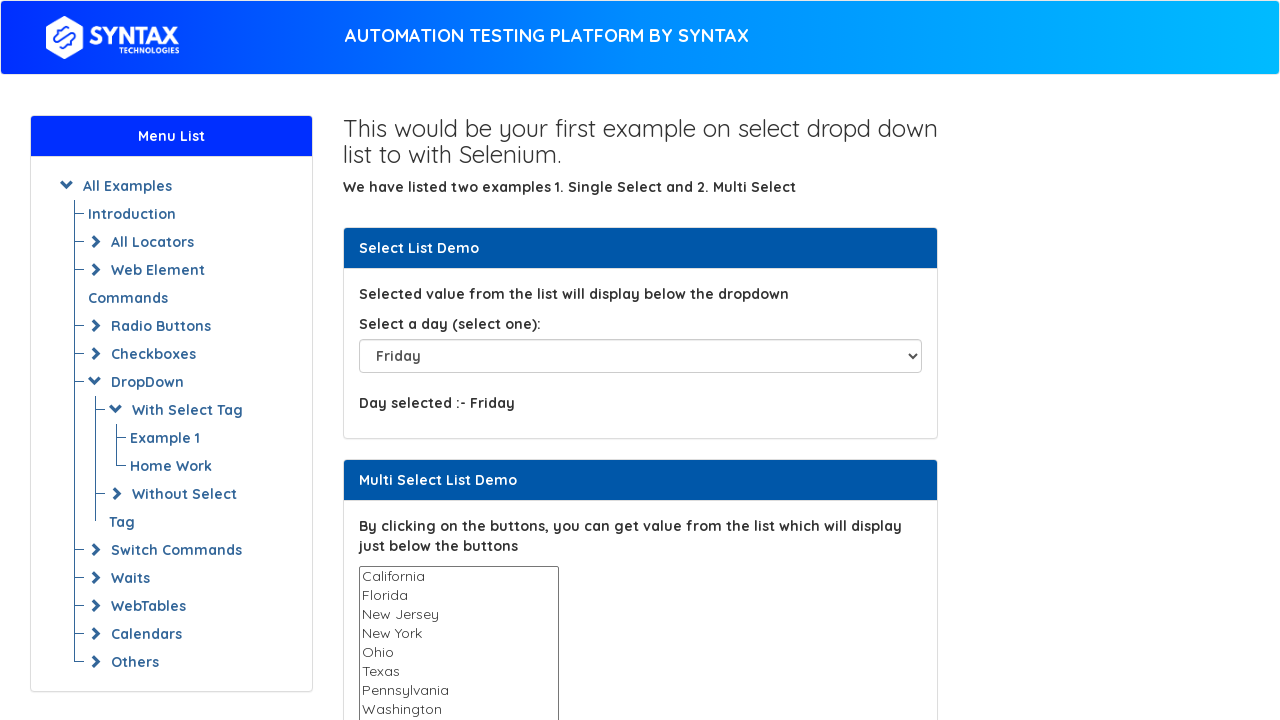